Navigates to Browse Languages then back to Start page and verifies the welcome title

Starting URL: http://www.99-bottles-of-beer.net/

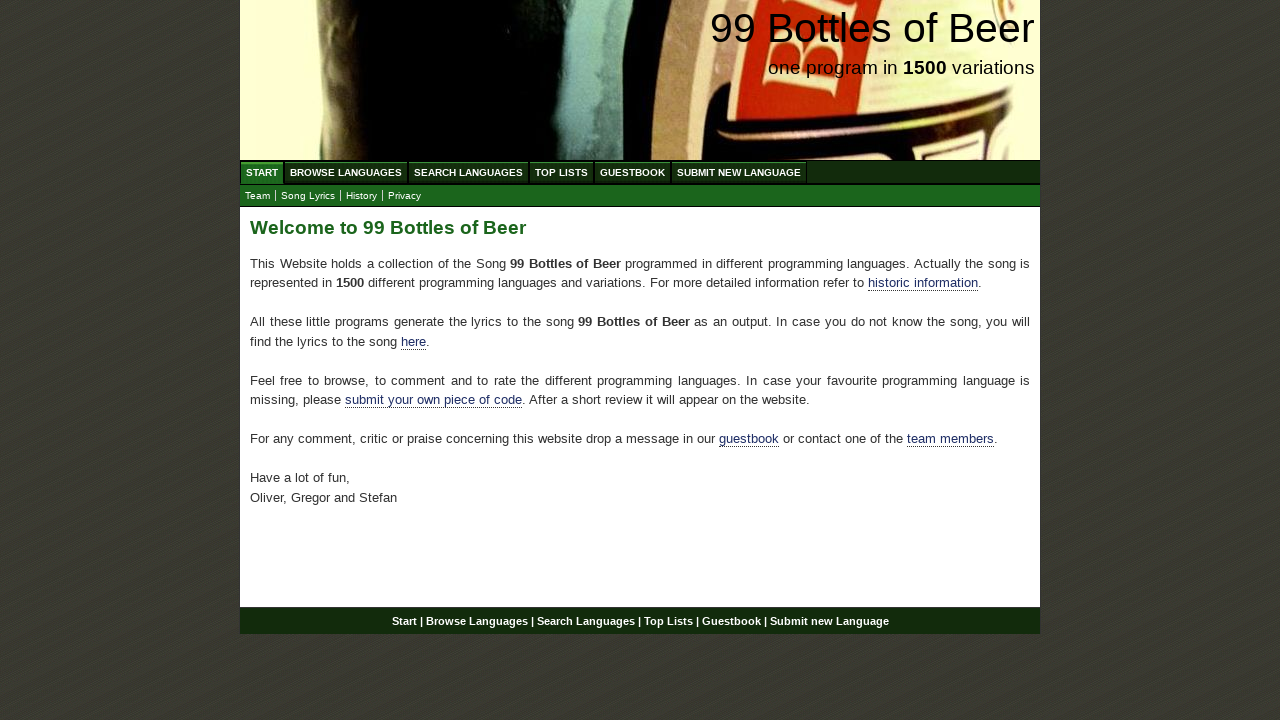

Clicked on Browse Languages link at (346, 172) on #wrap #navigation #menu li a[href='/abc.html']
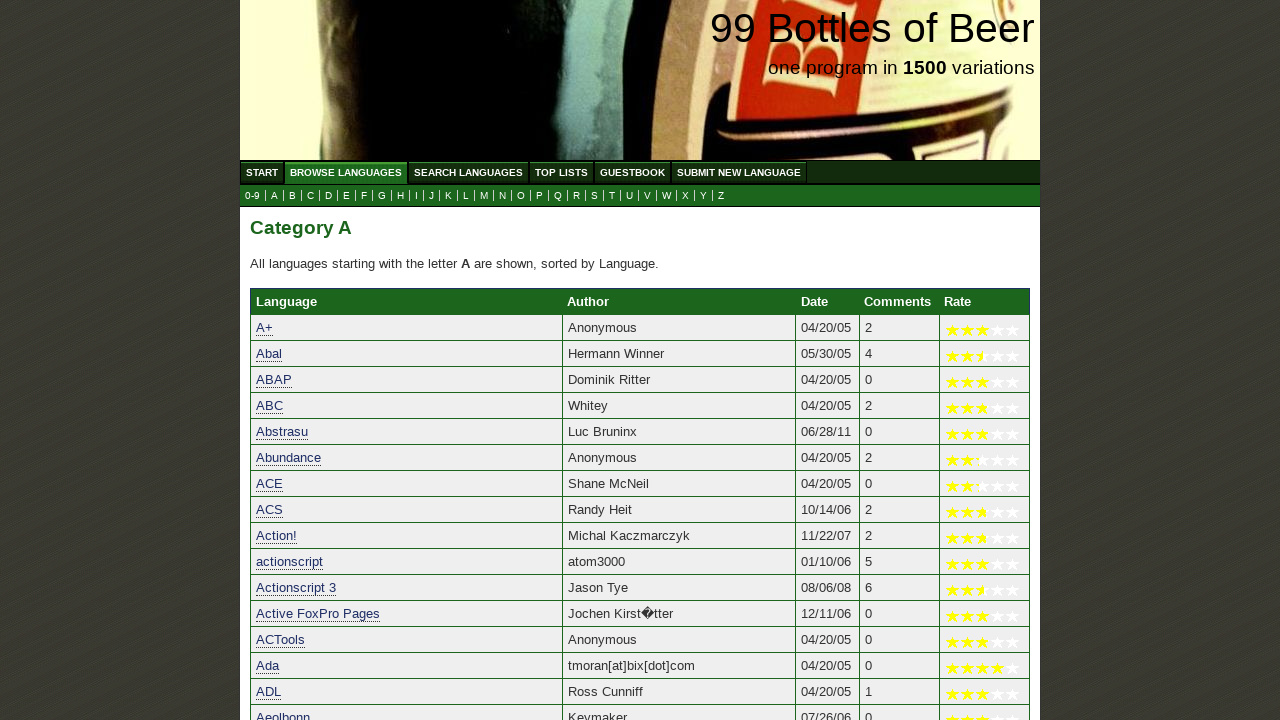

Clicked on Start link to navigate back to home page at (262, 172) on #wrap #navigation #menu li a[href='/']
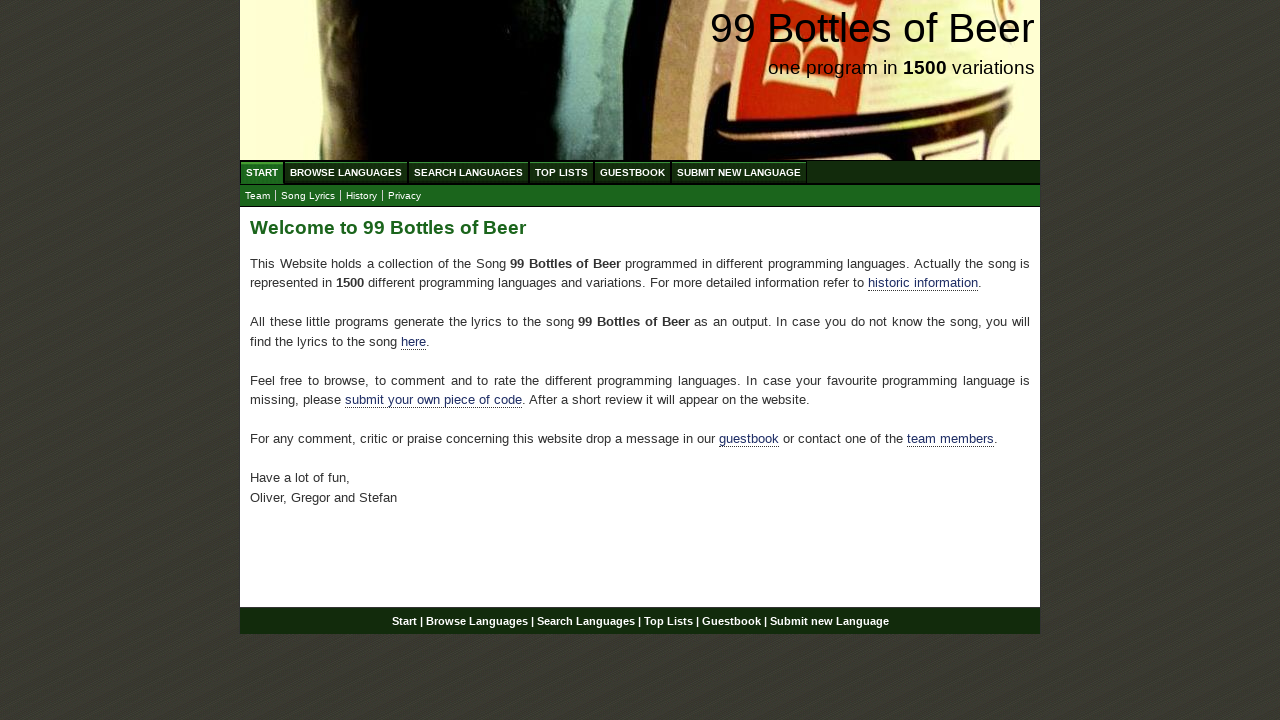

Verified welcome heading 'Welcome to 99 Bottles of Beer' is displayed
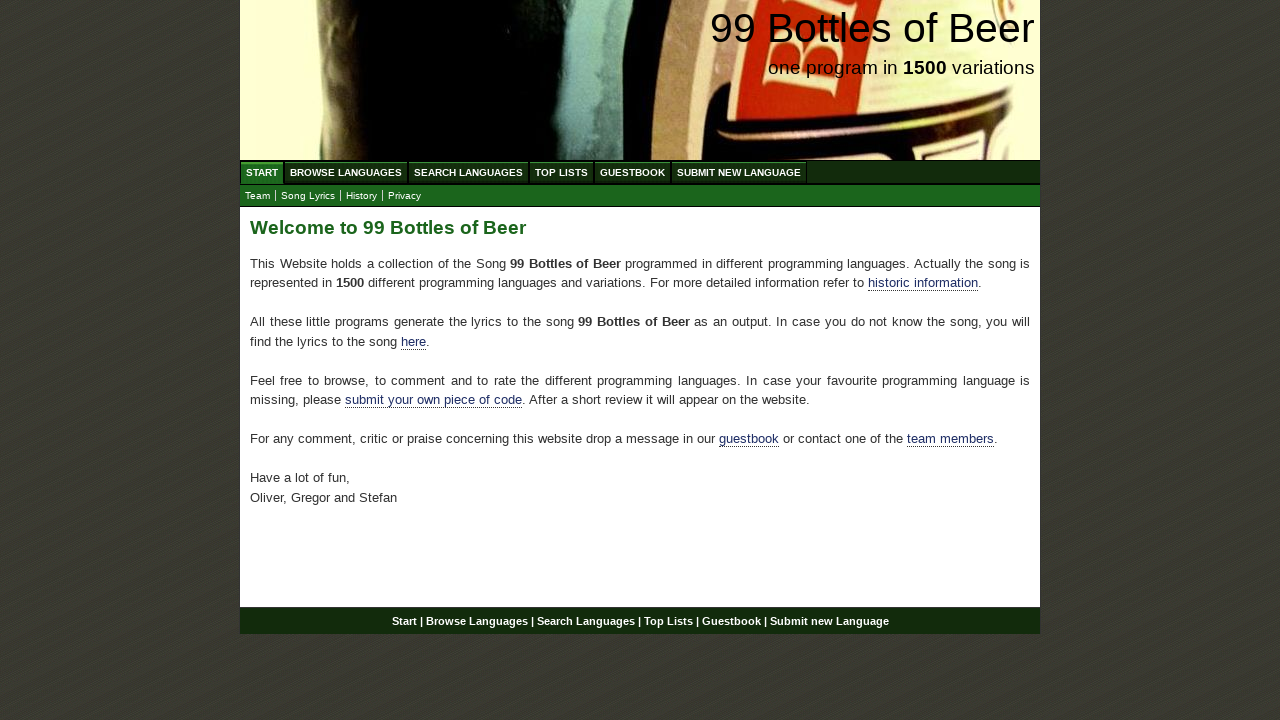

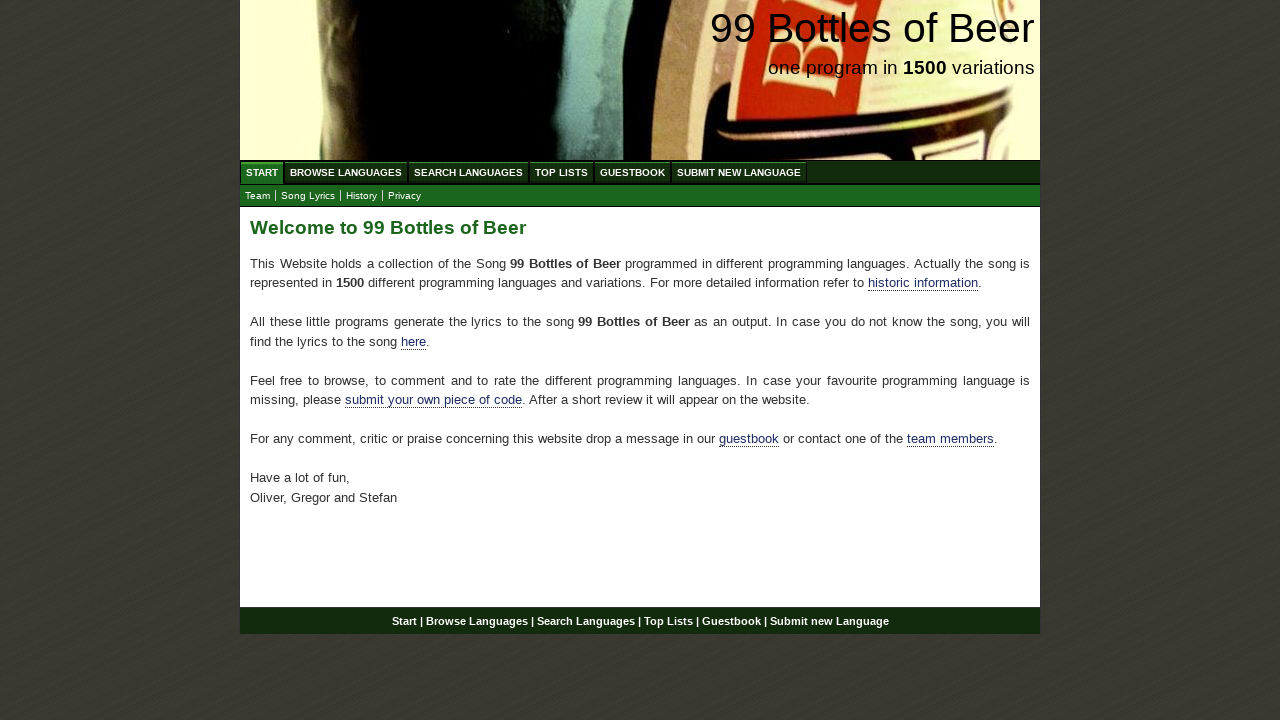